Tests the select dropdown widget by selecting an option from a dropdown menu.

Starting URL: https://demoqa.com

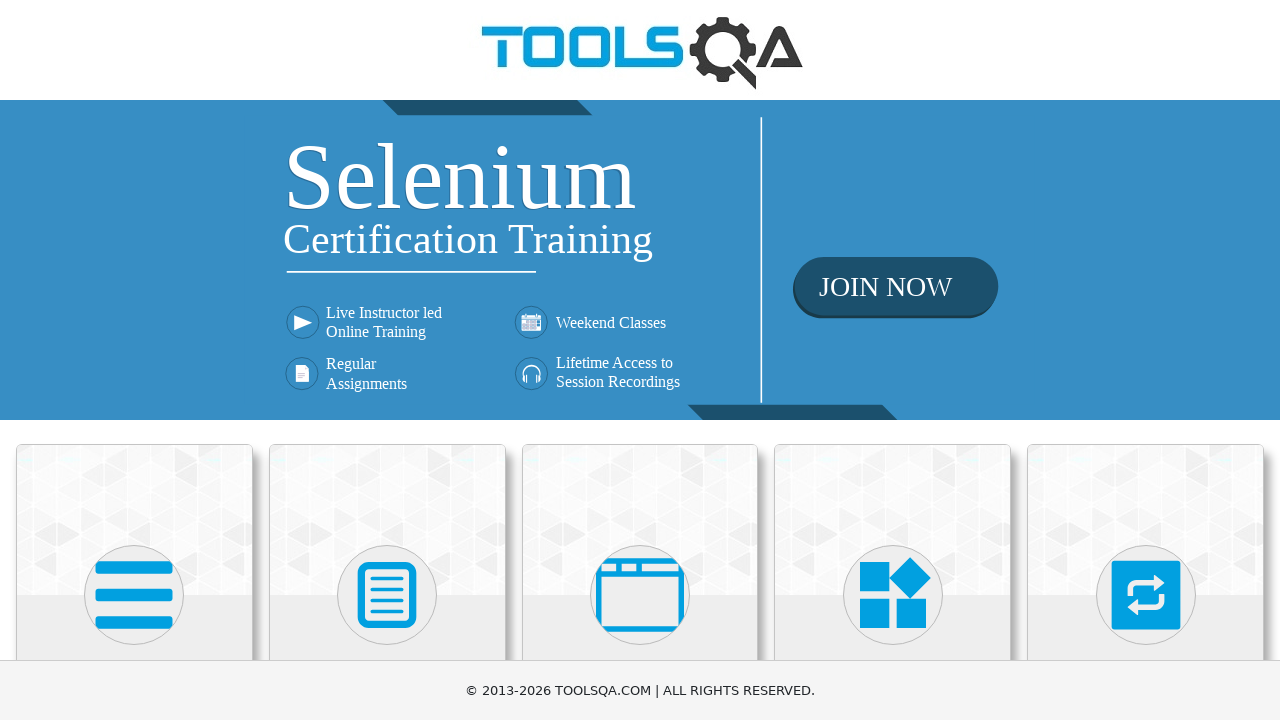

Clicked on Widgets category at (893, 360) on text=Widgets
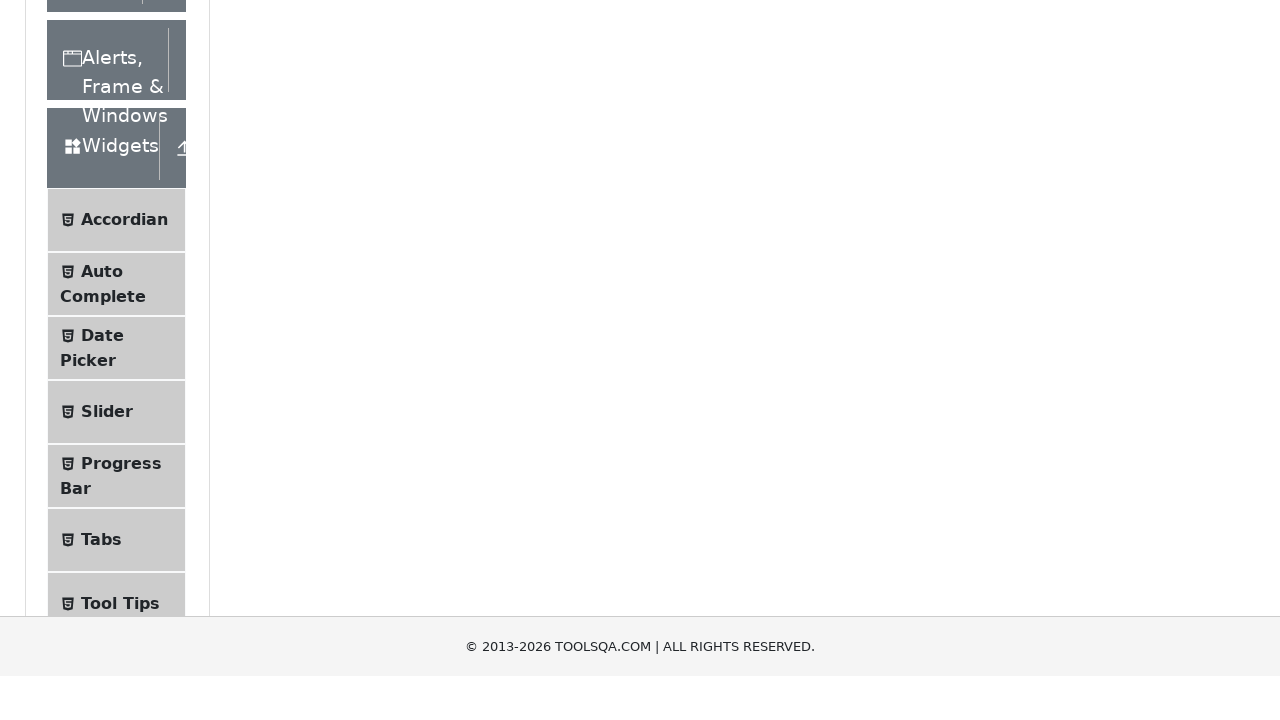

Waited for Widgets page to load
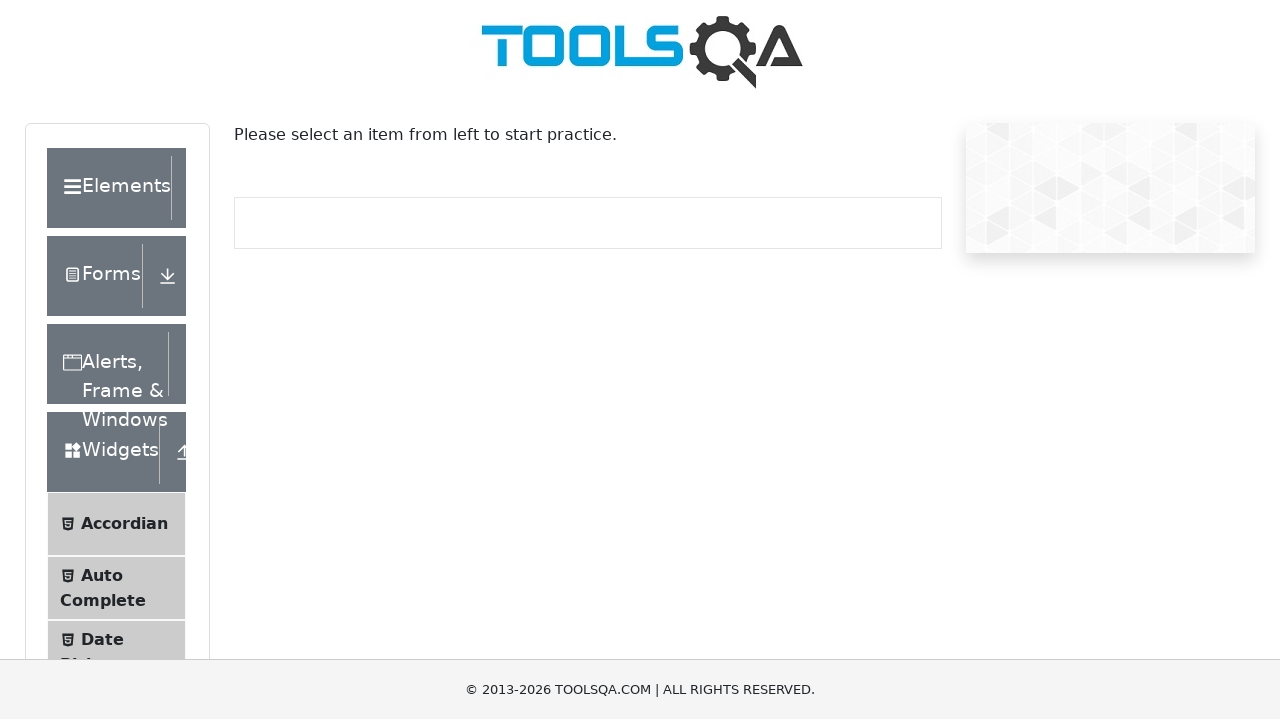

Clicked on Select Menu option at (109, 374) on span:text("Select Menu")
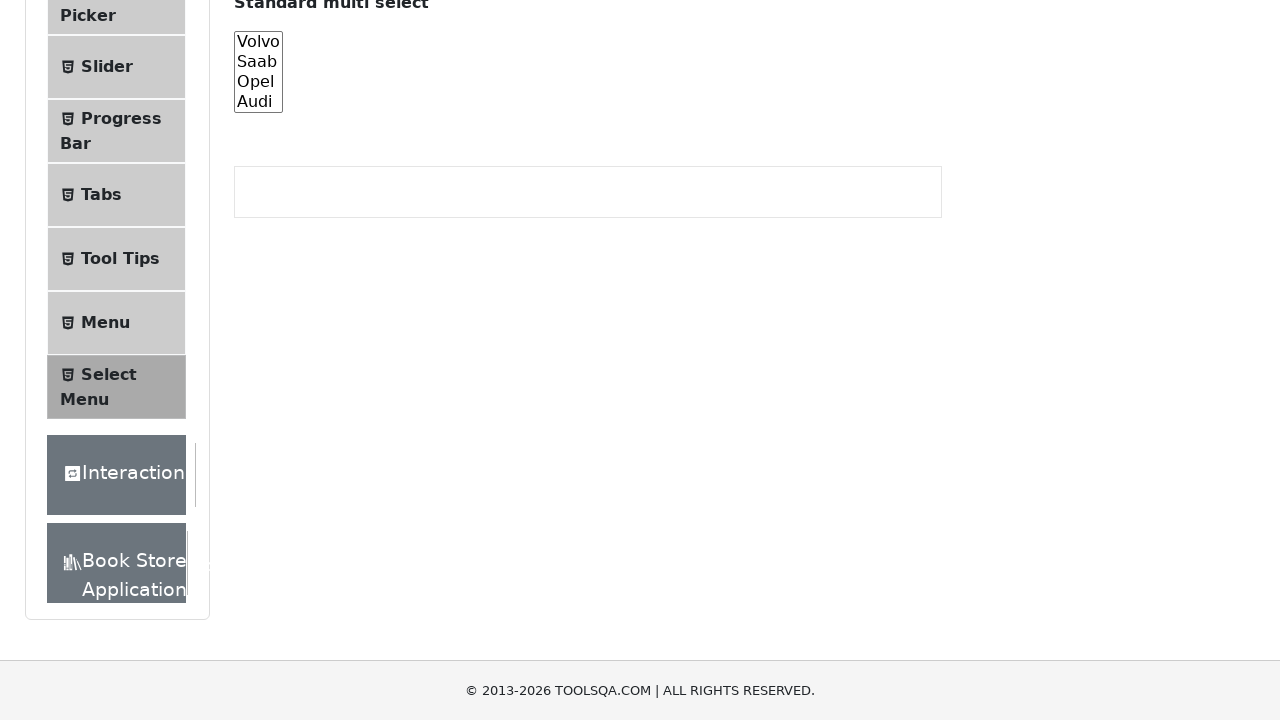

Waited for Select Menu page to load
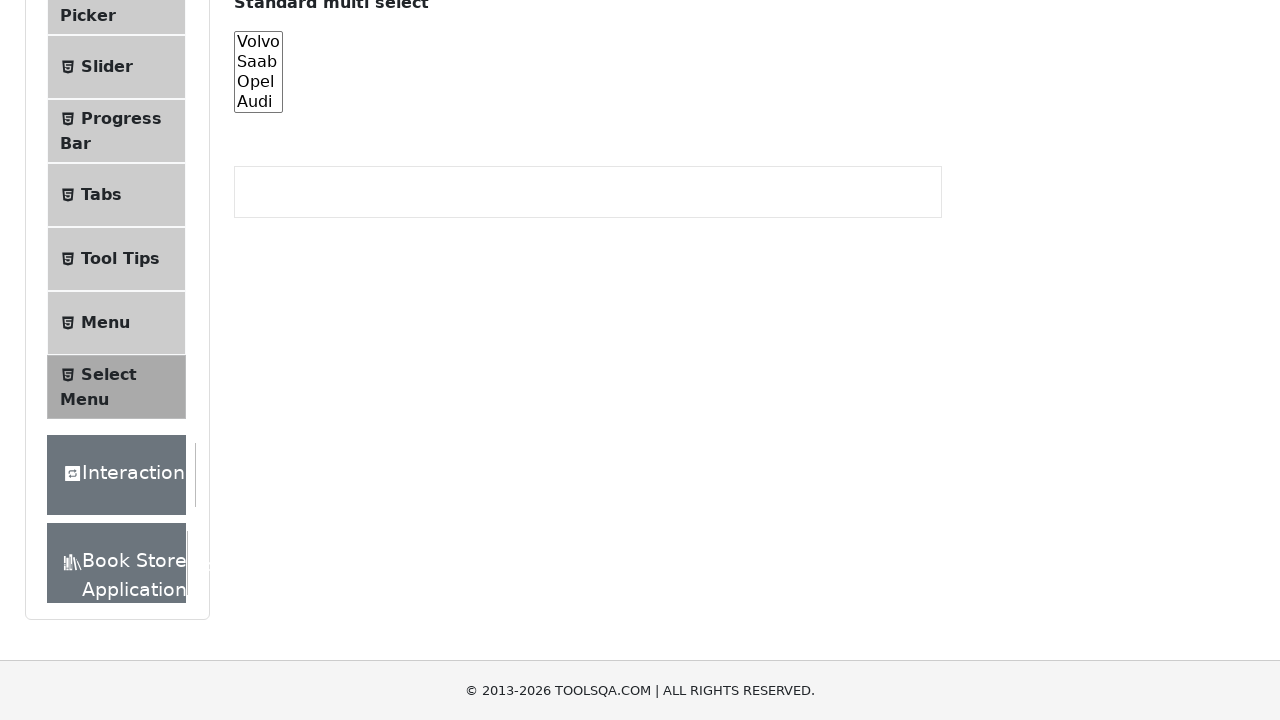

Selected option '1' from the select dropdown menu on #oldSelectMenu
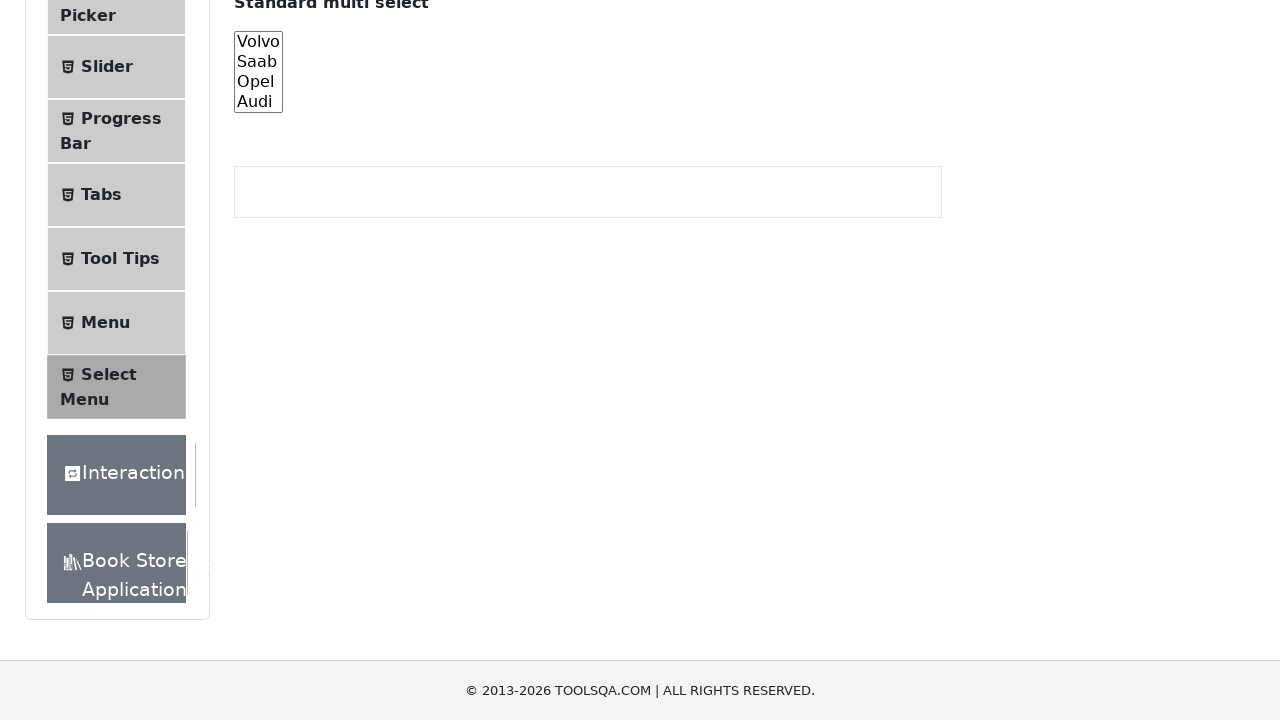

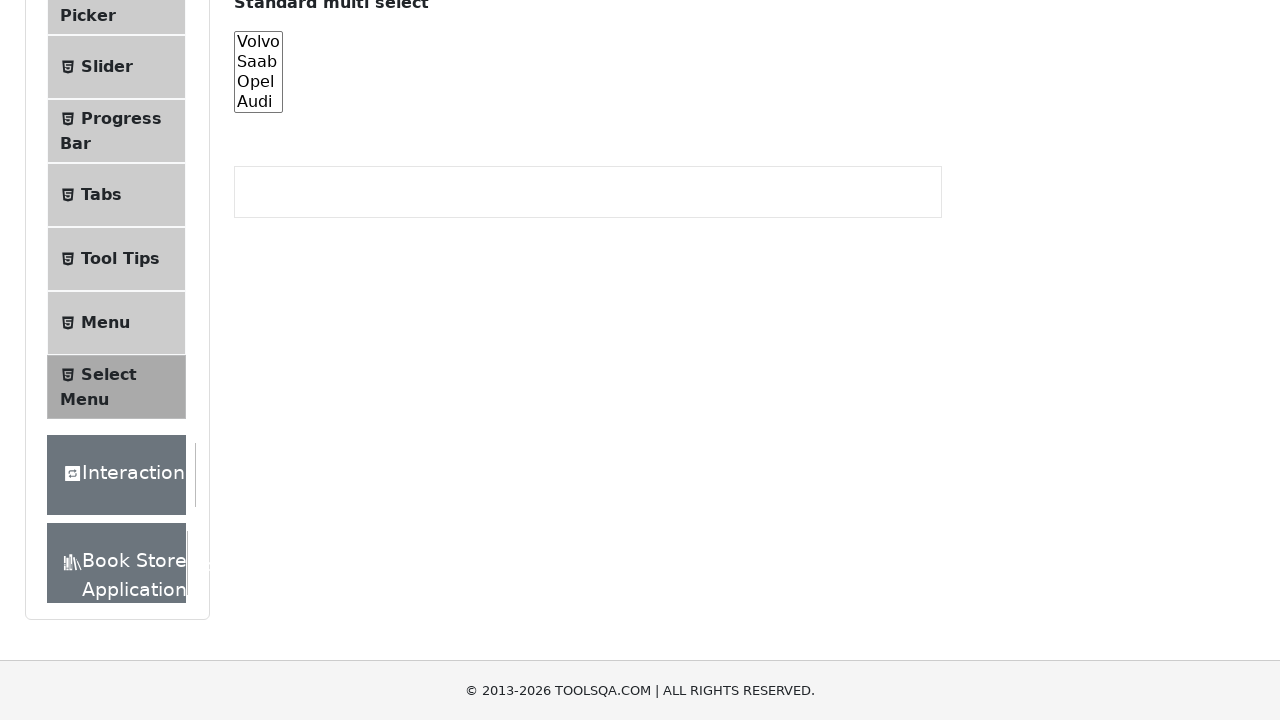